Tests unchecking a completed todo item to un-mark it as complete

Starting URL: https://demo.playwright.dev/todomvc

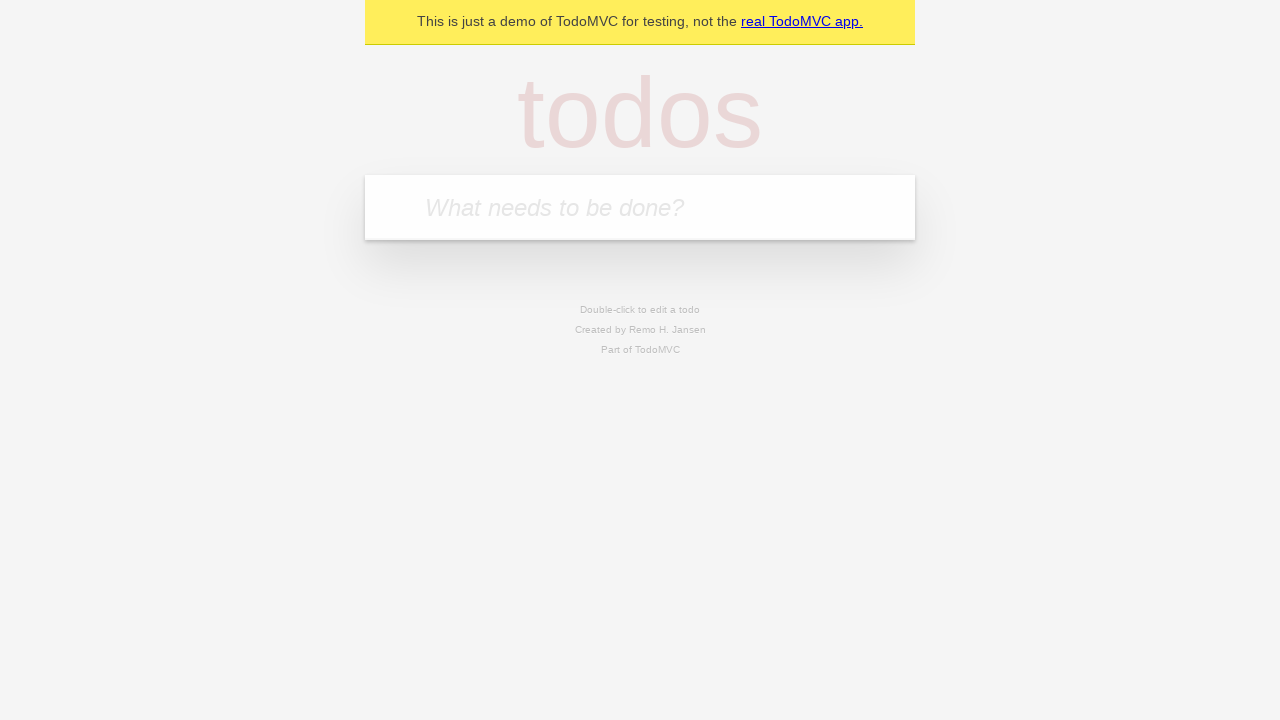

Filled todo input with 'buy some cheese' on internal:attr=[placeholder="What needs to be done?"i]
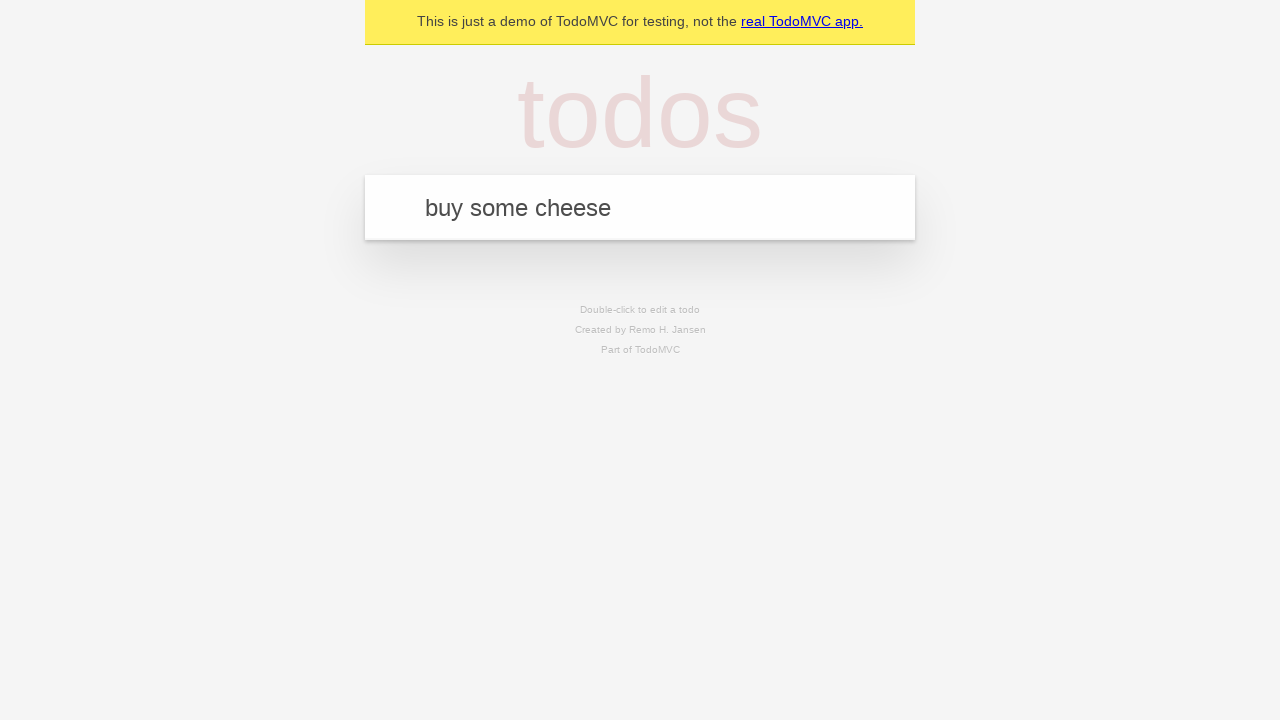

Pressed Enter to create first todo item on internal:attr=[placeholder="What needs to be done?"i]
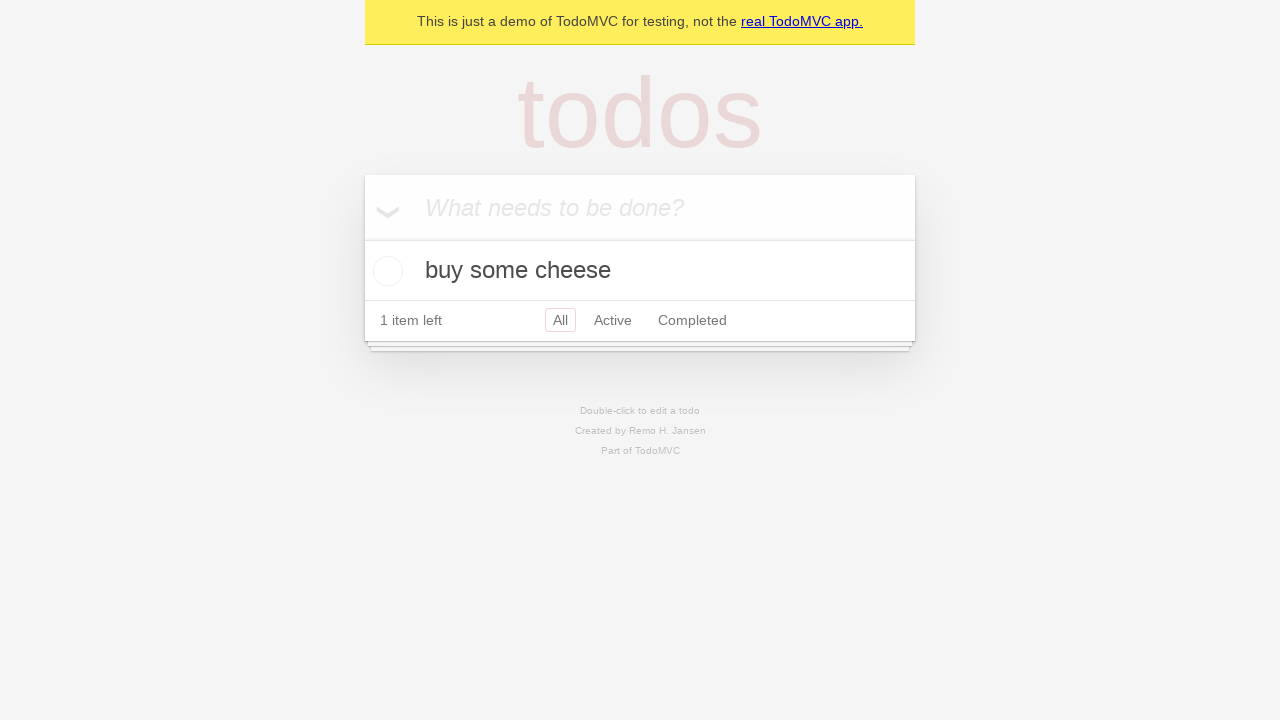

Filled todo input with 'feed the cat' on internal:attr=[placeholder="What needs to be done?"i]
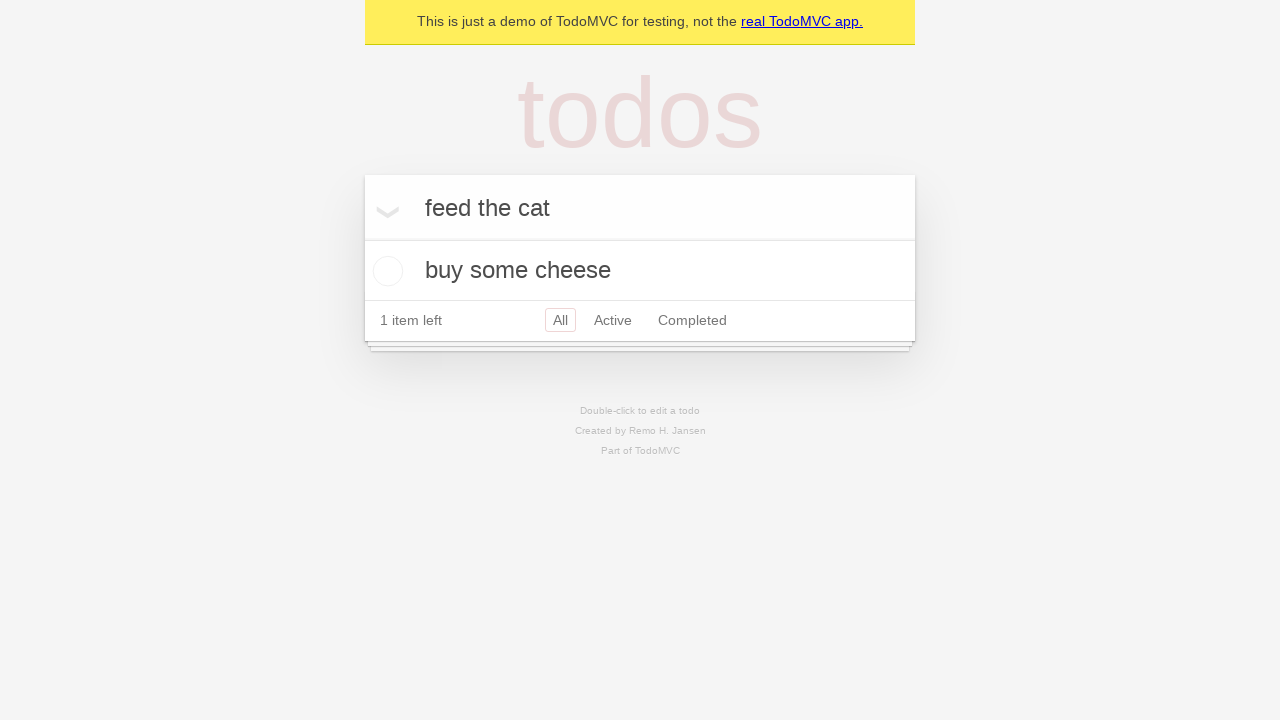

Pressed Enter to create second todo item on internal:attr=[placeholder="What needs to be done?"i]
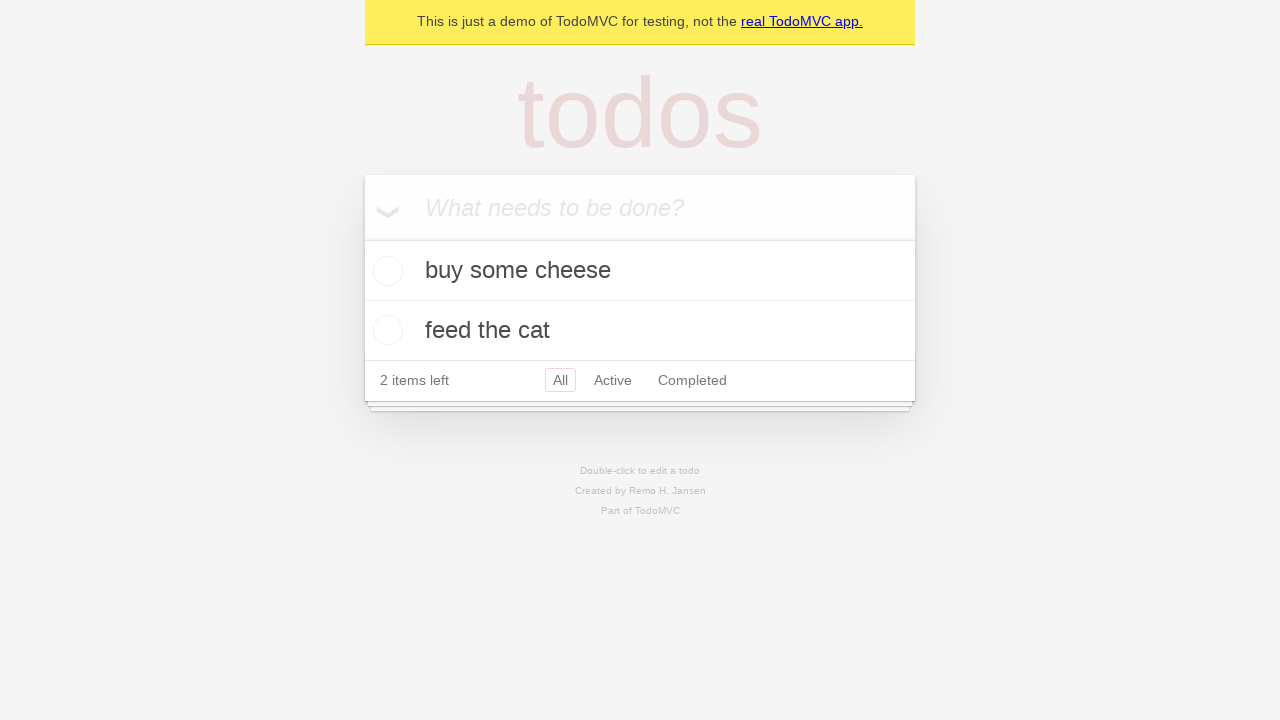

Waited for second todo item to appear
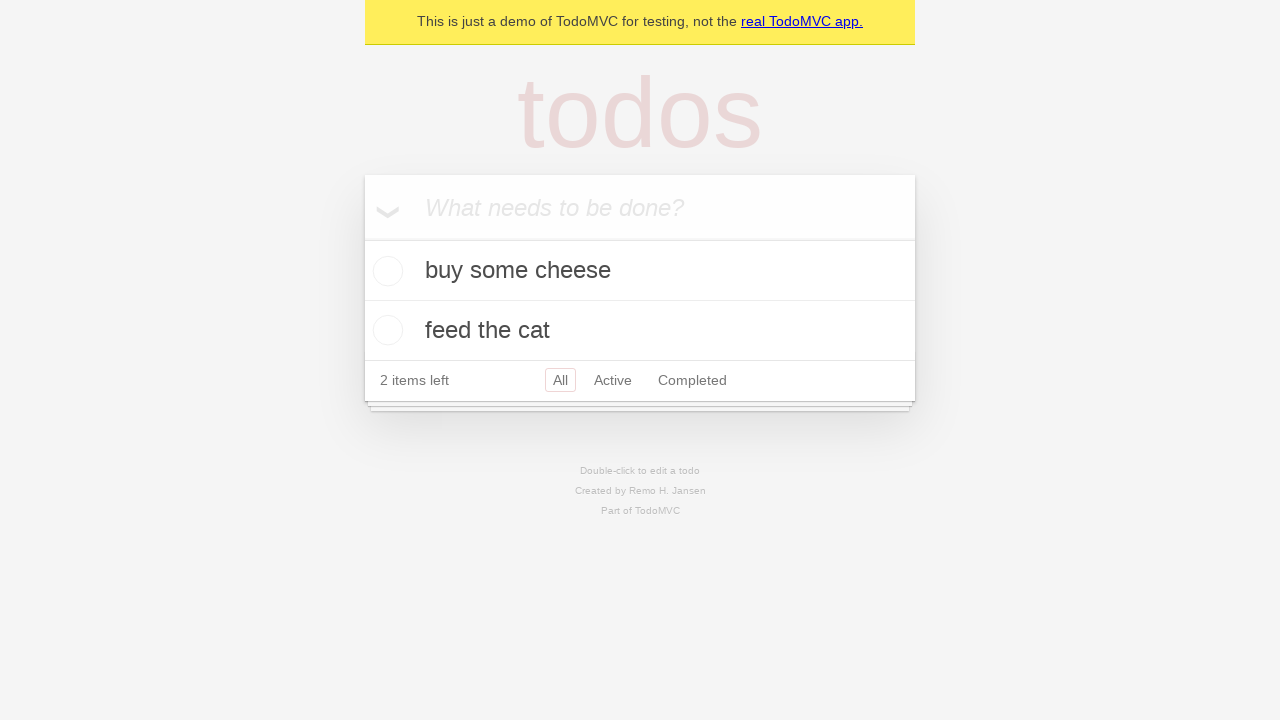

Located first todo item
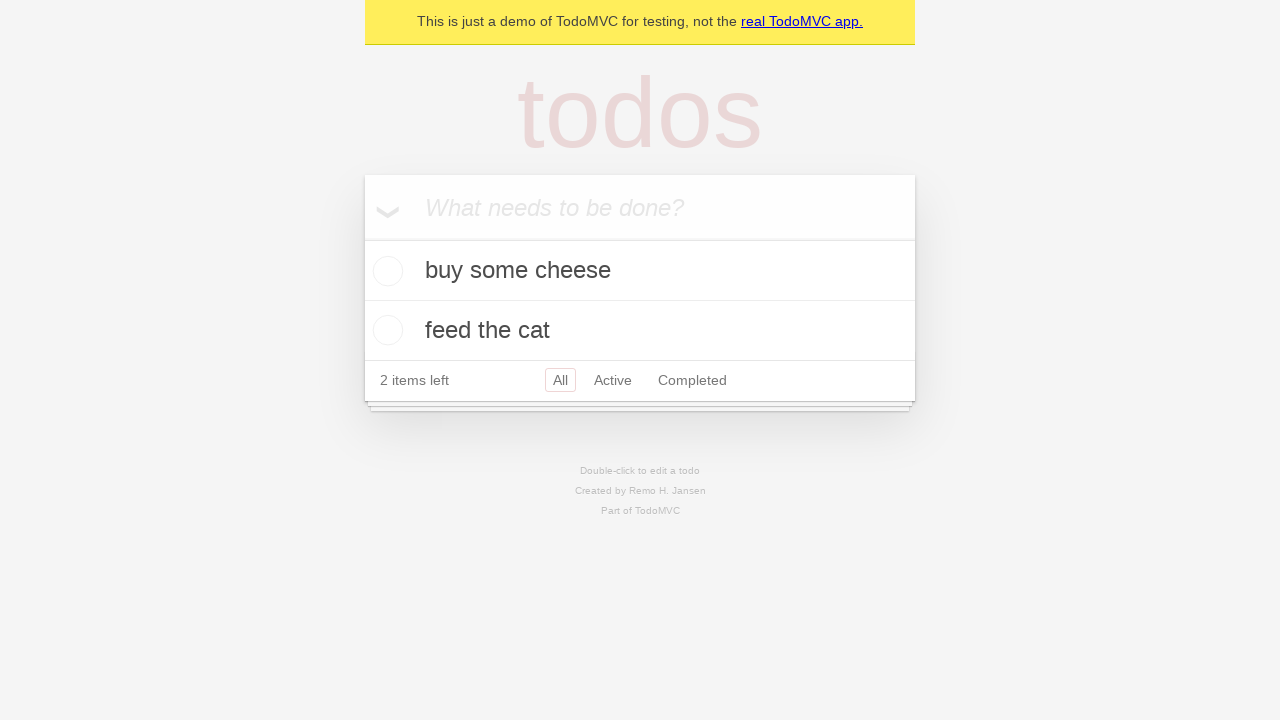

Located checkbox for first todo item
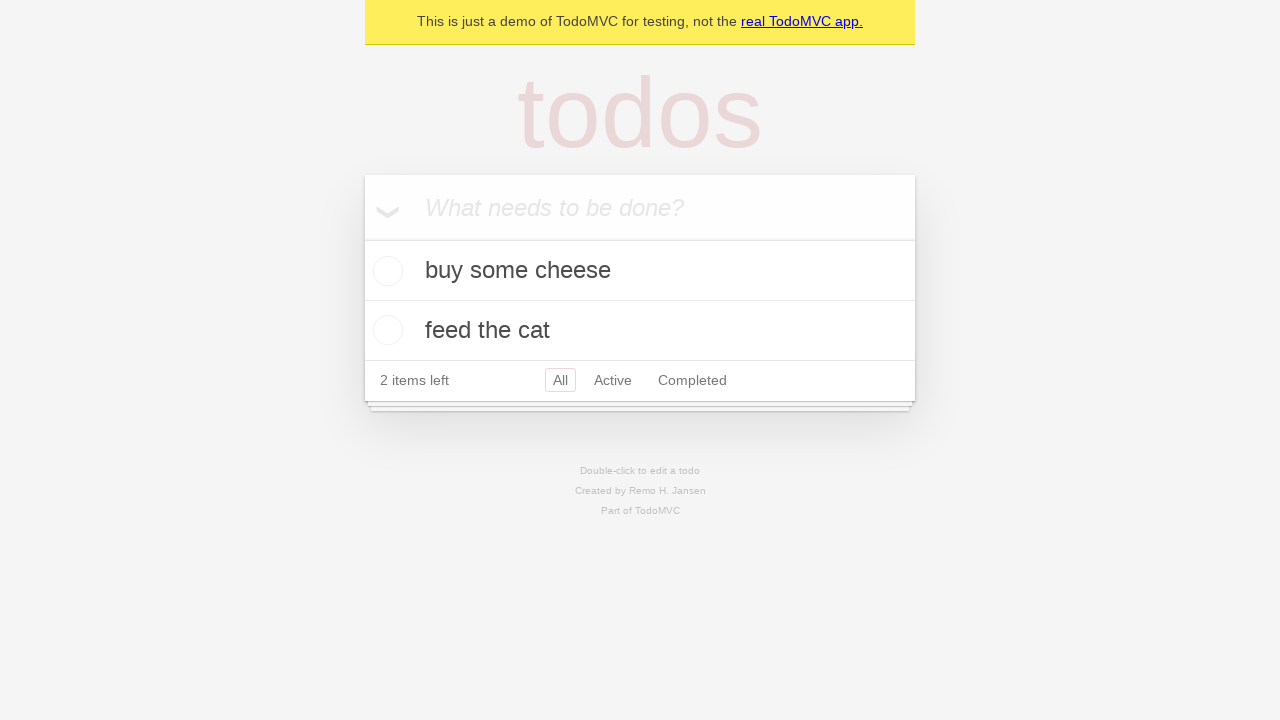

Checked first todo item to mark as complete at (385, 271) on internal:testid=[data-testid="todo-item"s] >> nth=0 >> internal:role=checkbox
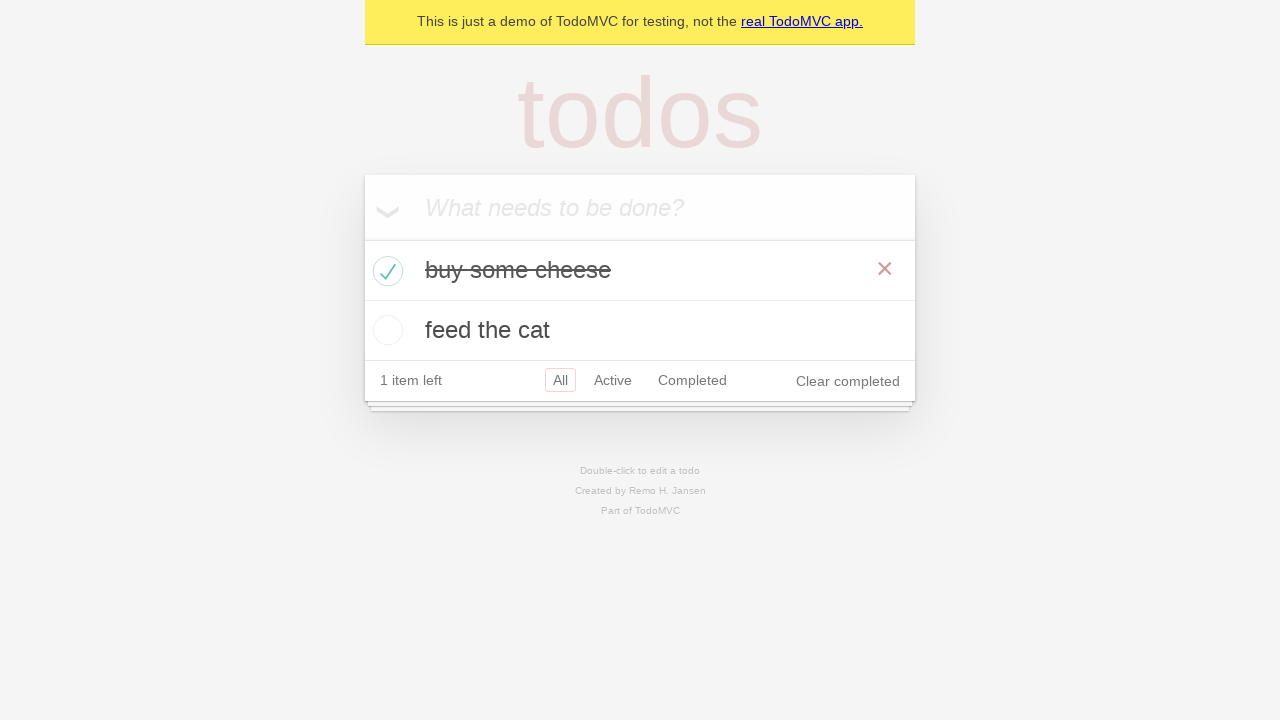

Unchecked first todo item to un-mark as complete at (385, 271) on internal:testid=[data-testid="todo-item"s] >> nth=0 >> internal:role=checkbox
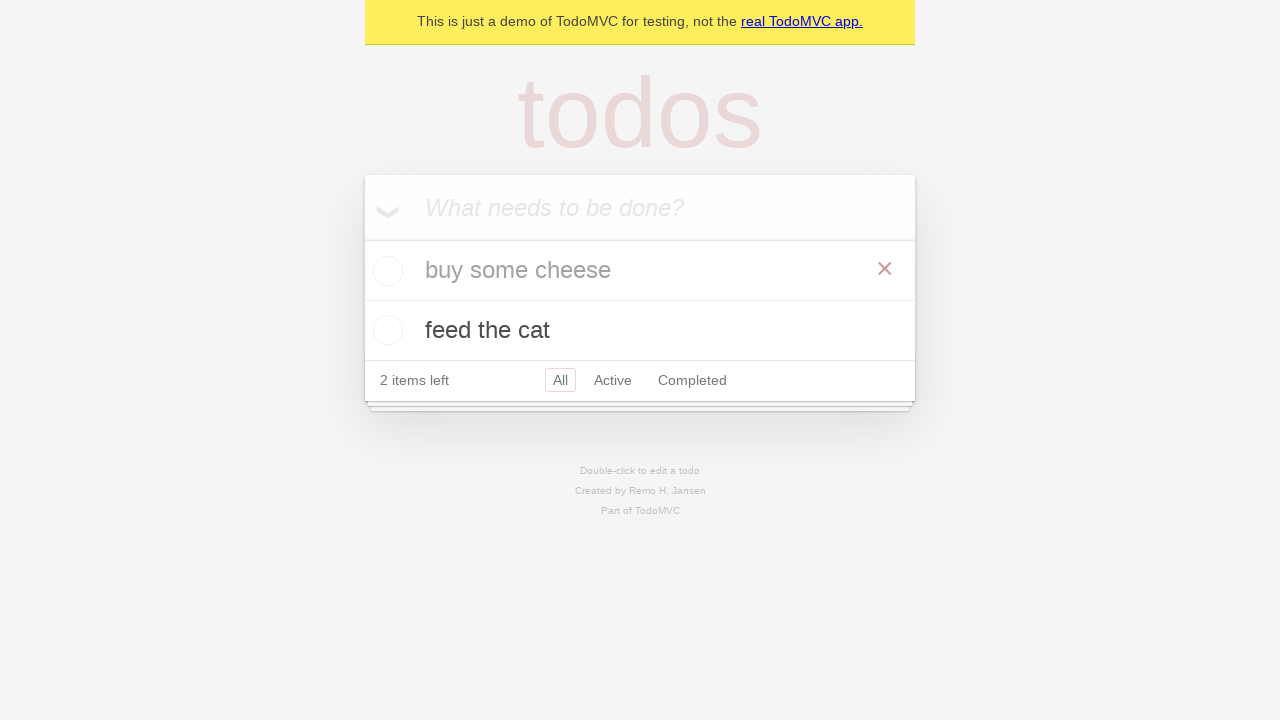

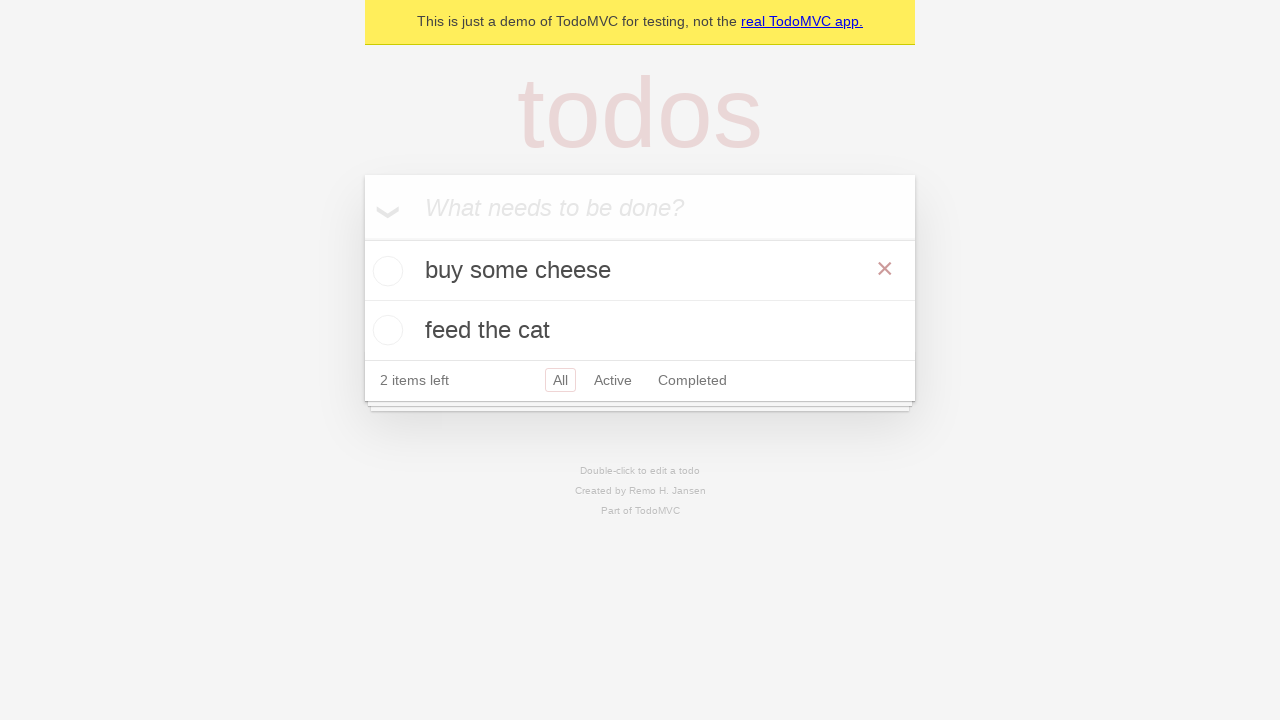